Tests alert handling functionality by triggering both simple alerts and confirmation dialogs with OK and Cancel buttons

Starting URL: https://rahulshettyacademy.com/AutomationPractice/

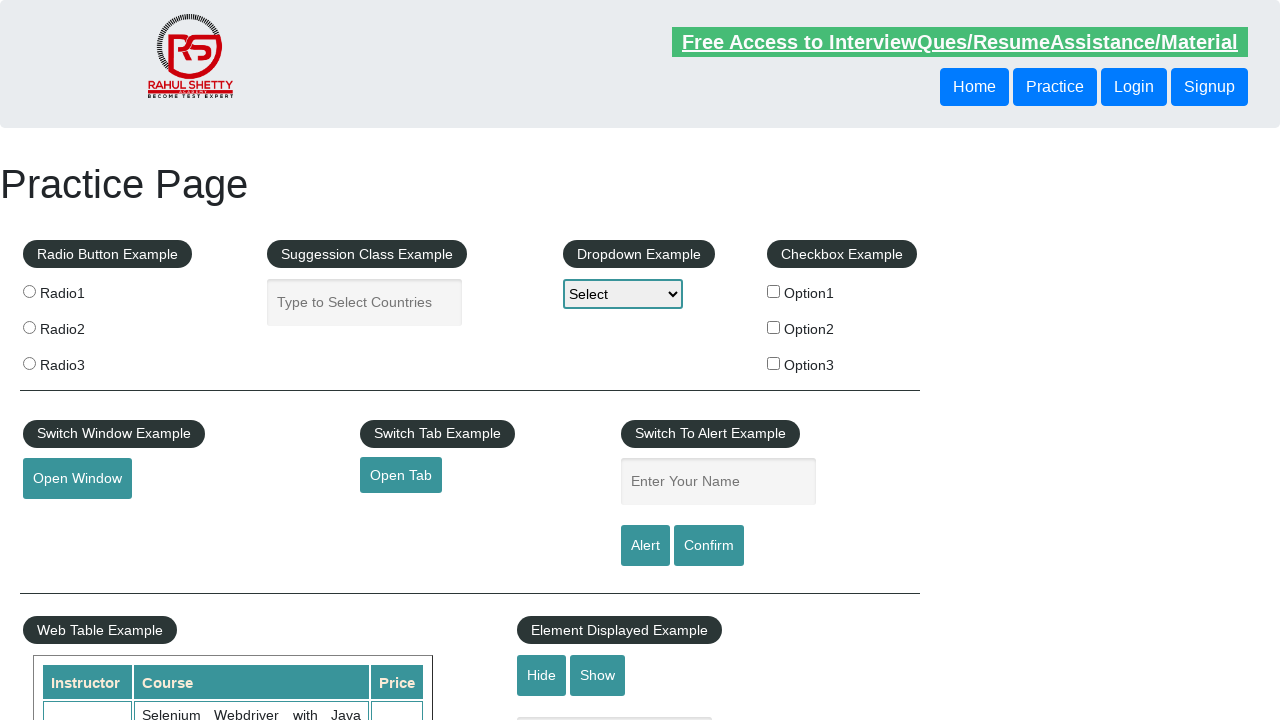

Filled name input field with 'Avinash' on input[name='enter-name']
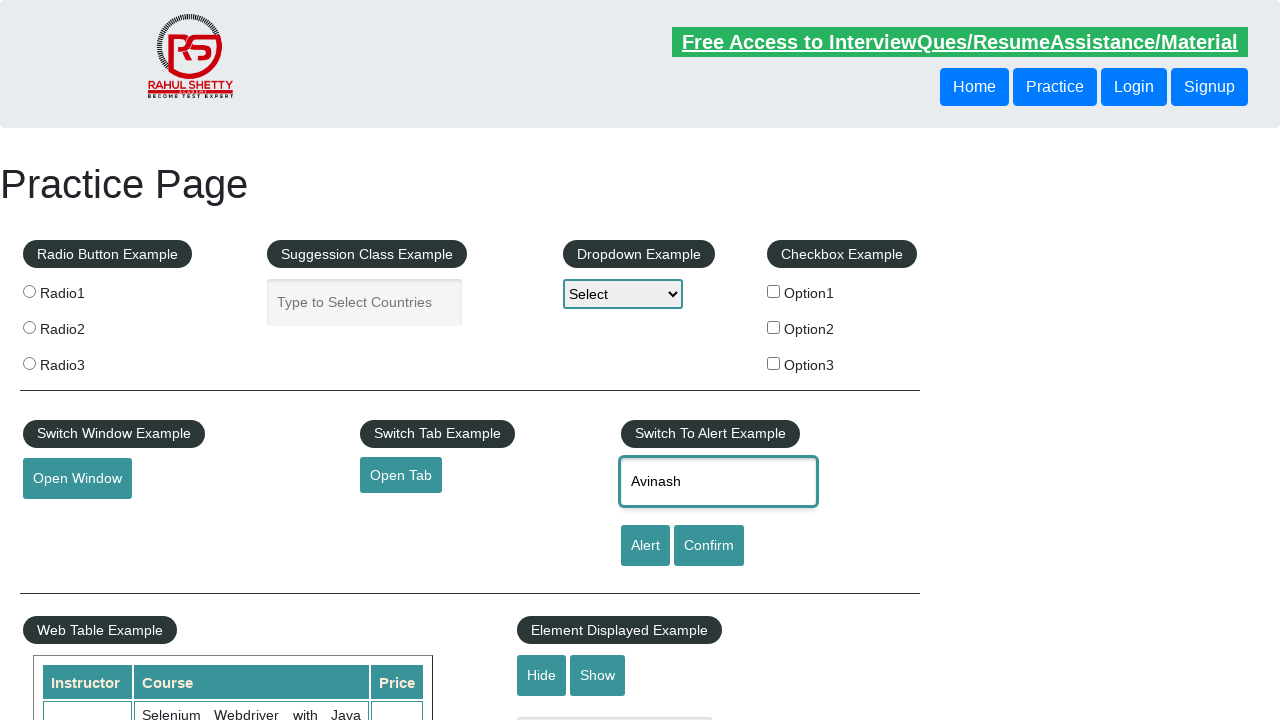

Clicked alert button to trigger simple alert at (645, 546) on #alertbtn
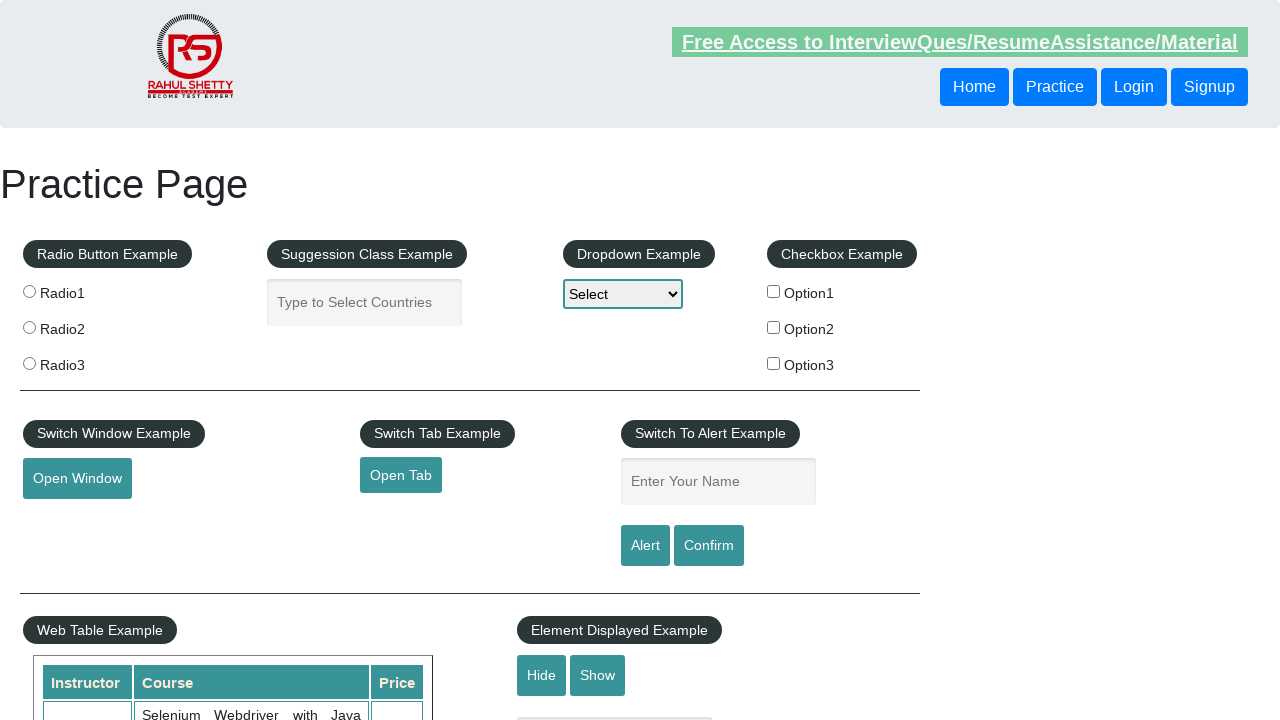

Set up dialog handler to accept simple alert
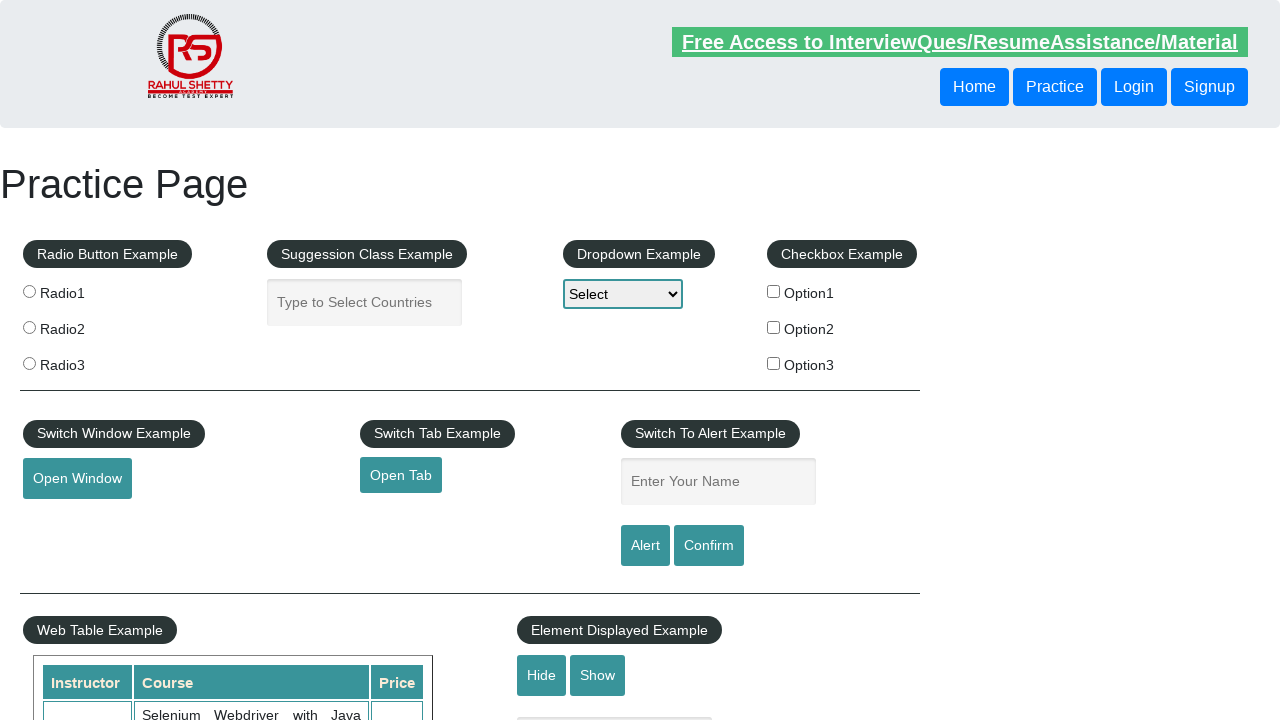

Filled name input field with 'Avinash' for confirmation test on input[name='enter-name']
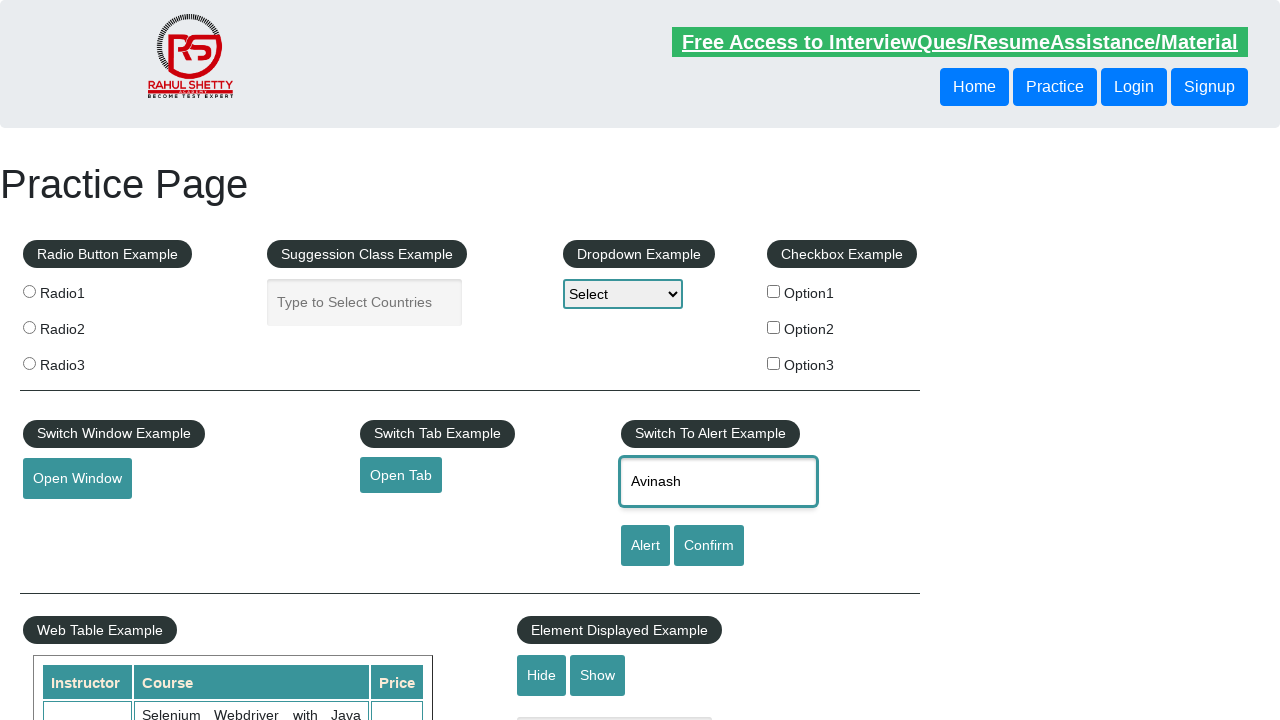

Clicked confirm button to trigger confirmation dialog at (709, 546) on #confirmbtn
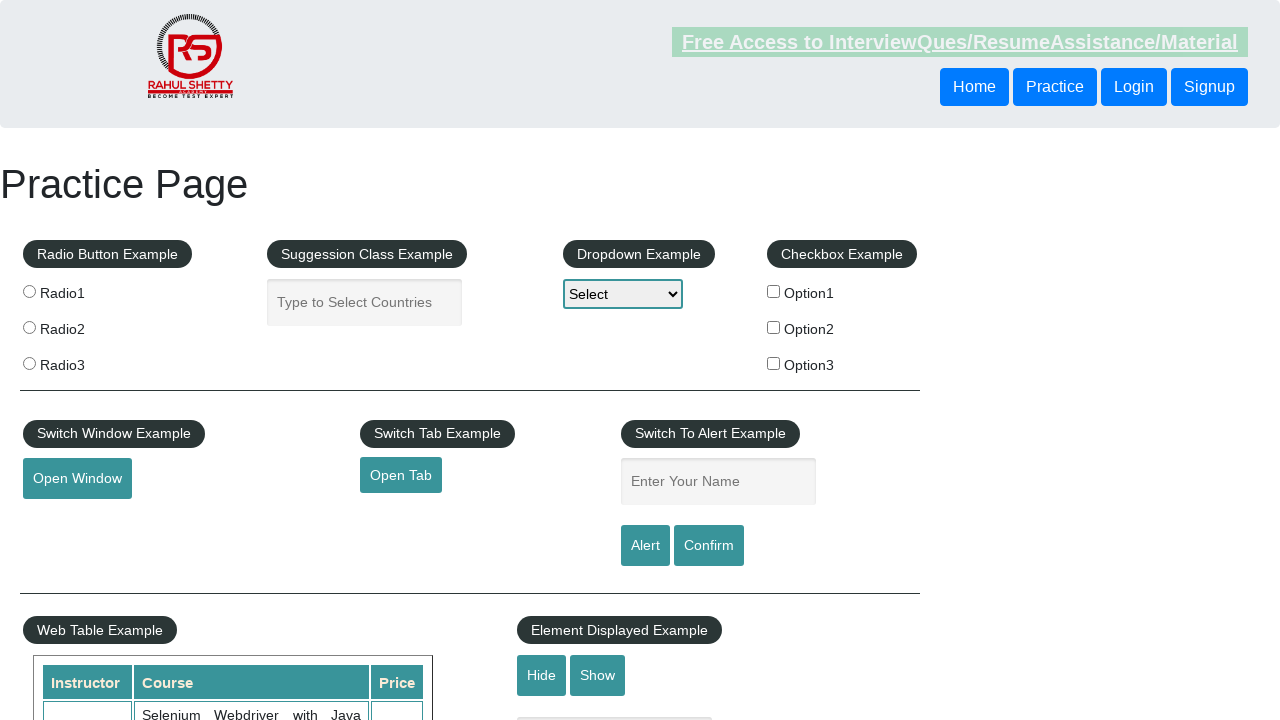

Set up dialog handler to dismiss confirmation dialog
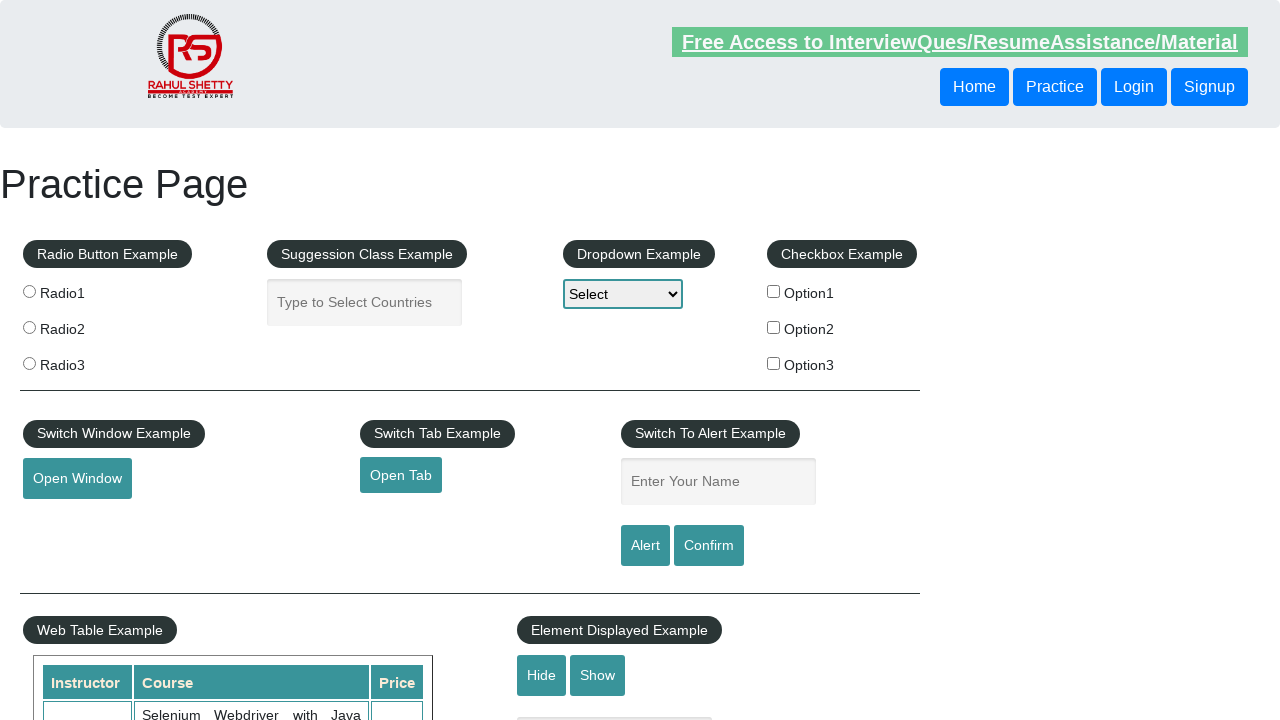

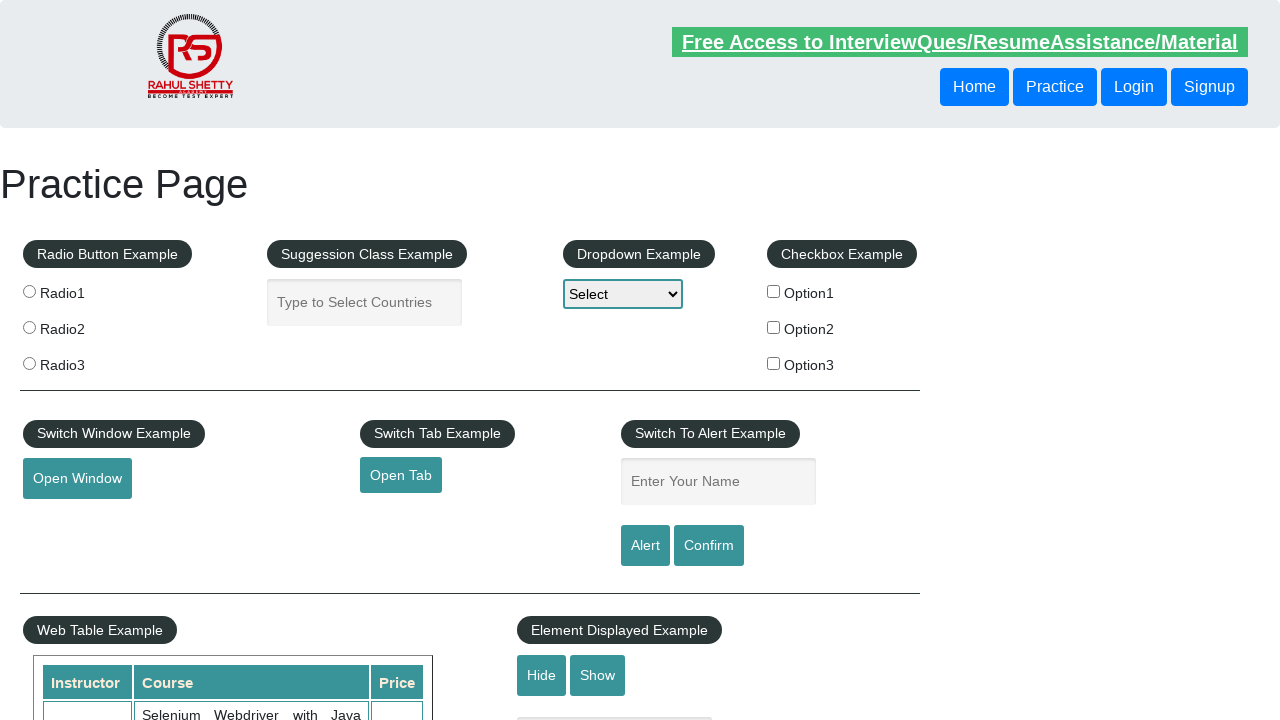